Tests checkbox functionality by selecting the first three checkboxes on the page, then unselecting any that are selected

Starting URL: https://testautomationpractice.blogspot.com/

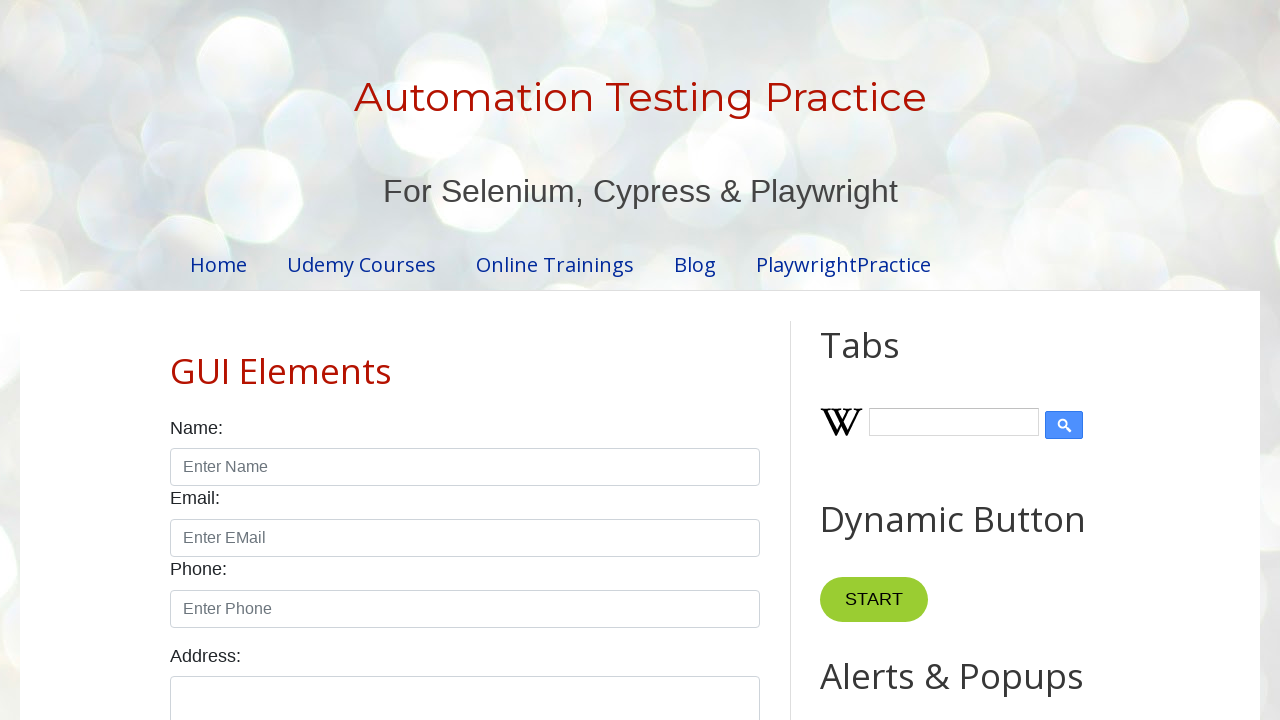

Waited for checkboxes to load on the page
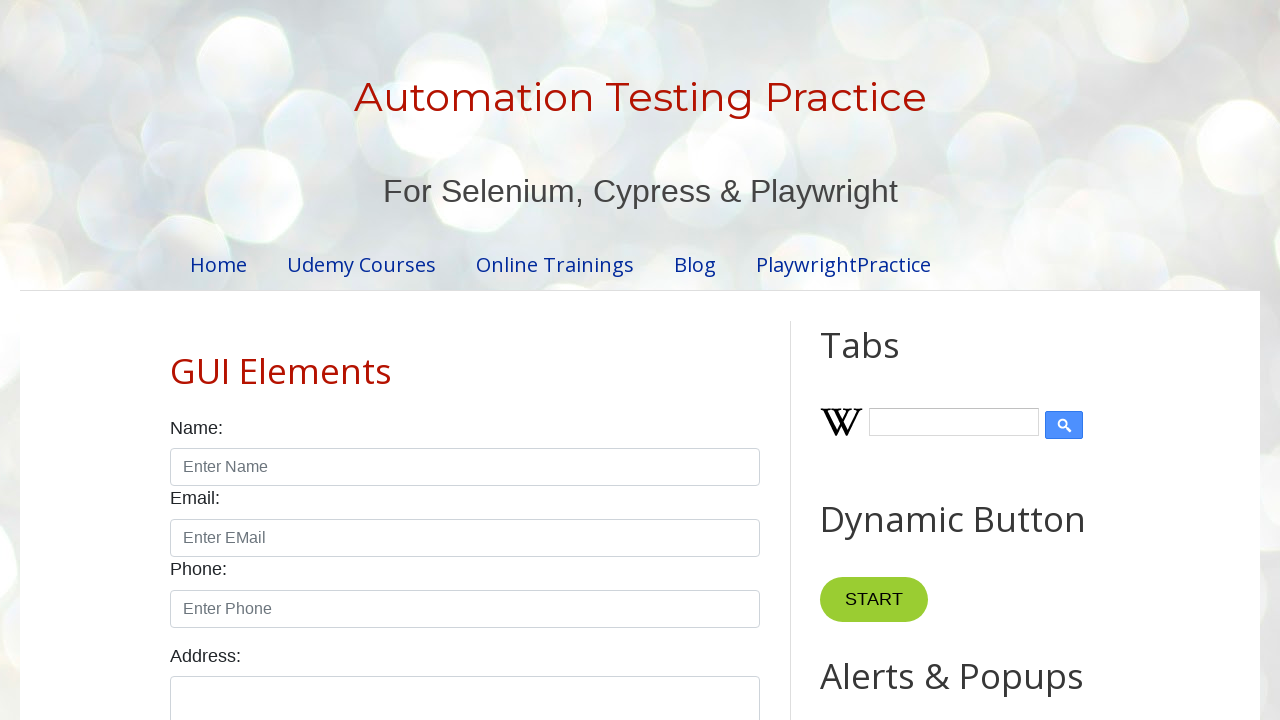

Located all checkbox elements on the page
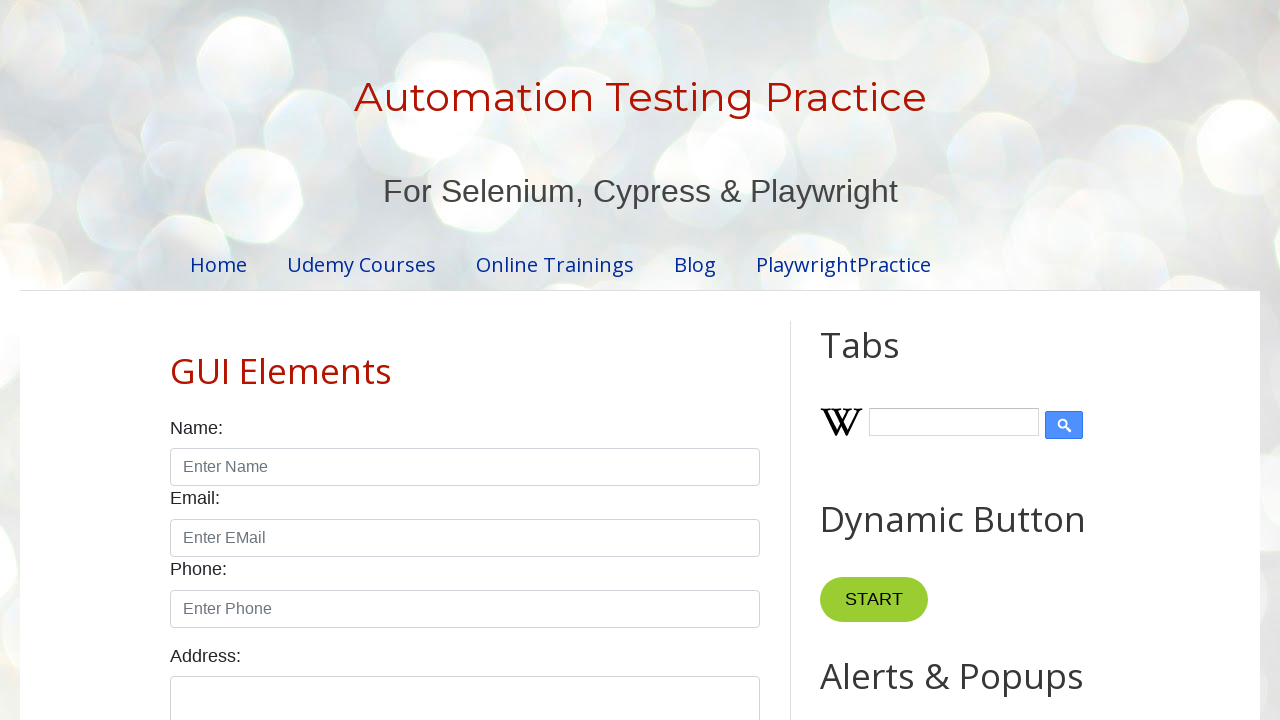

Selected checkbox 1 at (176, 360) on input.form-check-input[type='checkbox'] >> nth=0
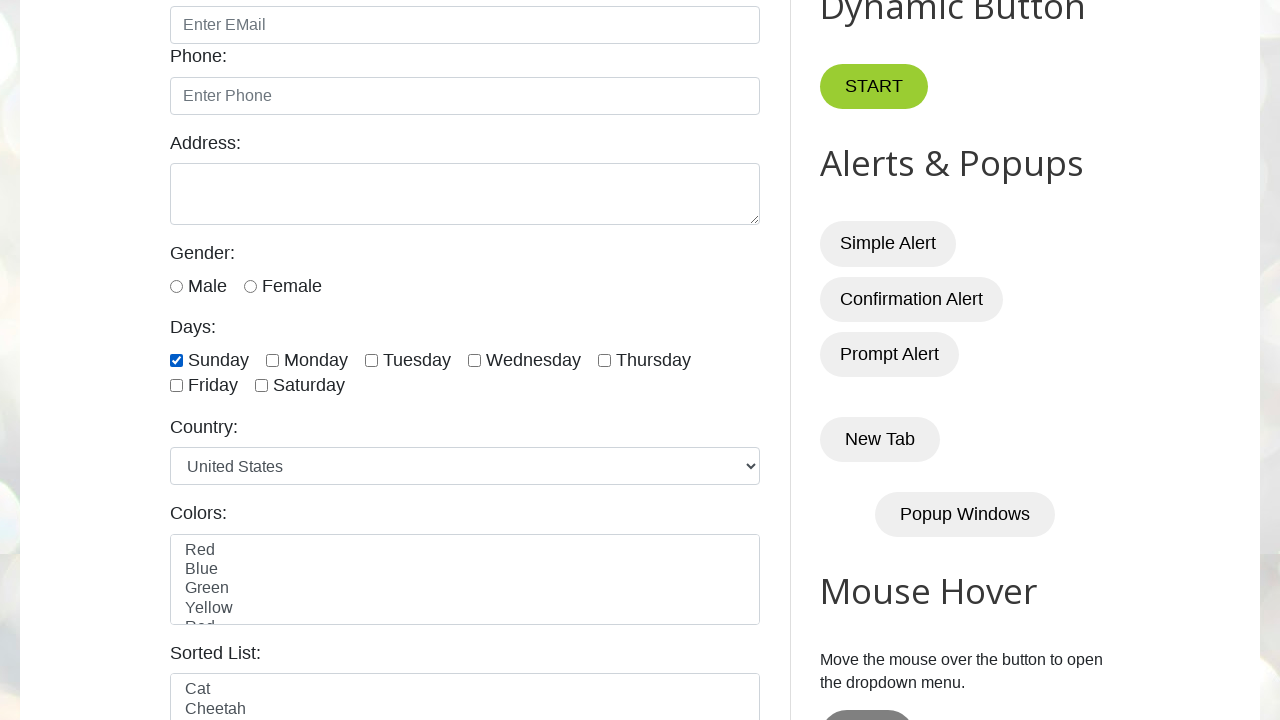

Selected checkbox 2 at (272, 360) on input.form-check-input[type='checkbox'] >> nth=1
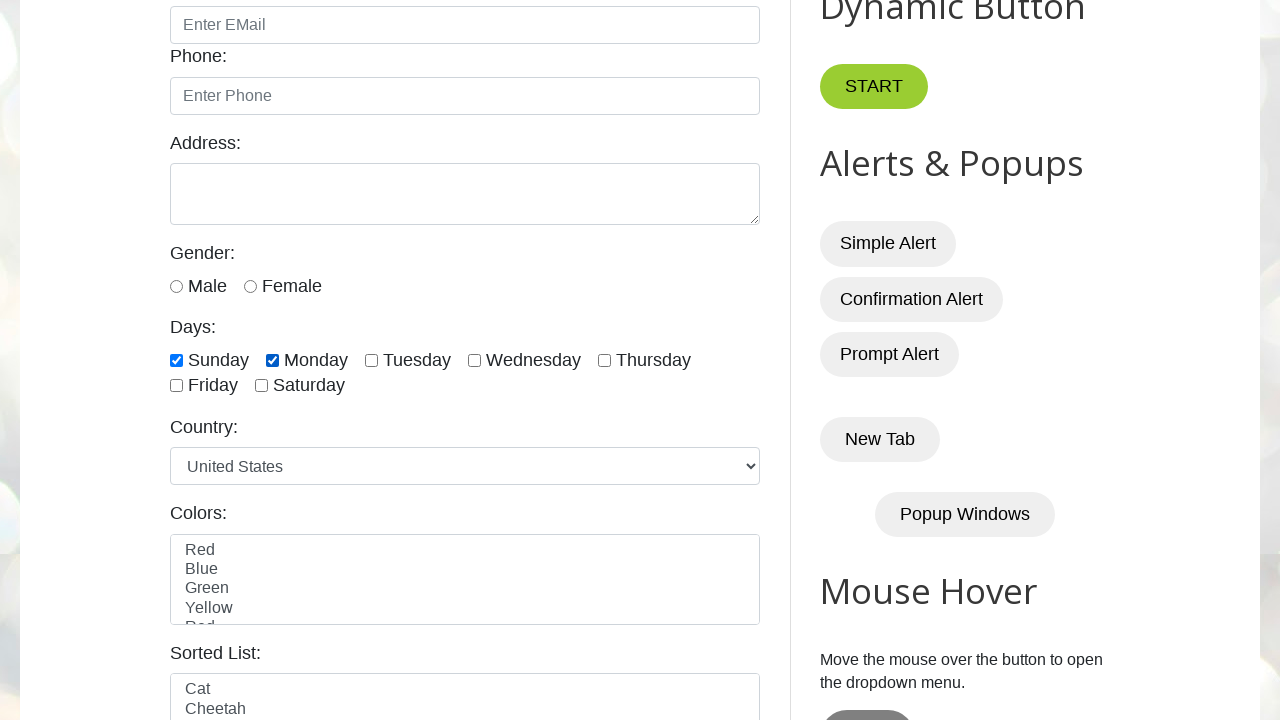

Selected checkbox 3 at (372, 360) on input.form-check-input[type='checkbox'] >> nth=2
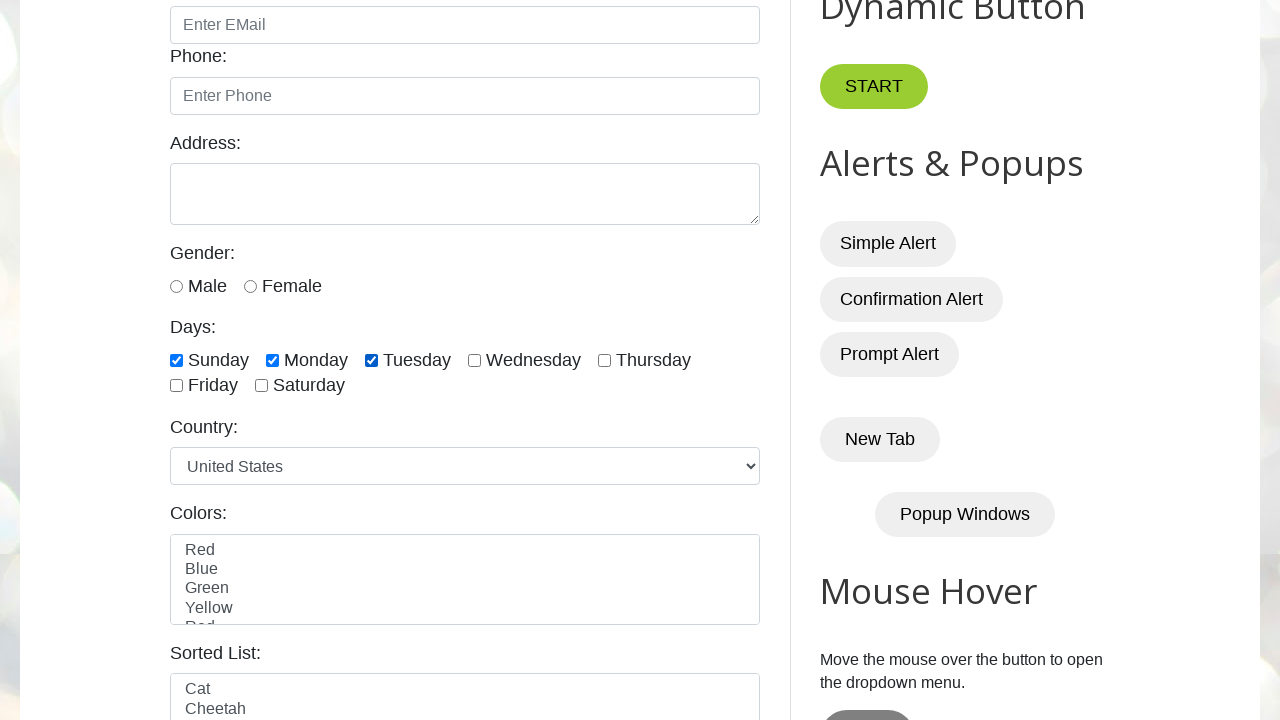

Unchecked checkbox 1 as it was selected at (176, 360) on input.form-check-input[type='checkbox'] >> nth=0
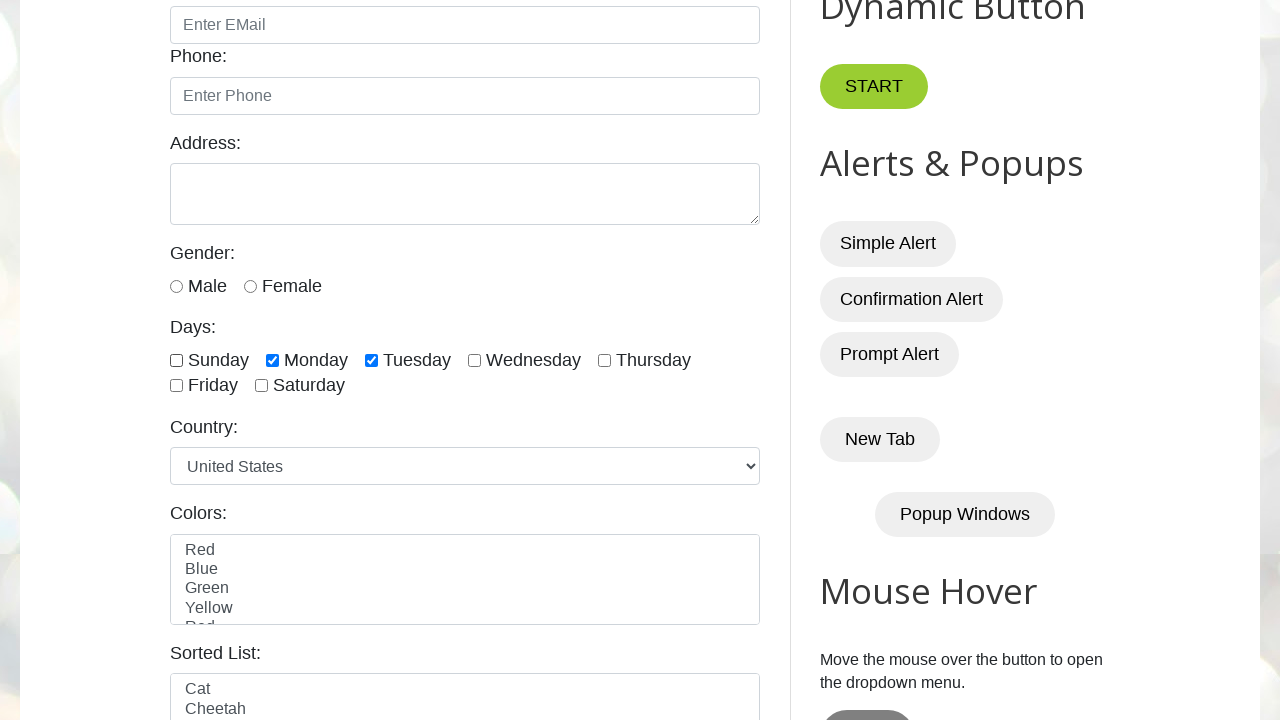

Unchecked checkbox 2 as it was selected at (272, 360) on input.form-check-input[type='checkbox'] >> nth=1
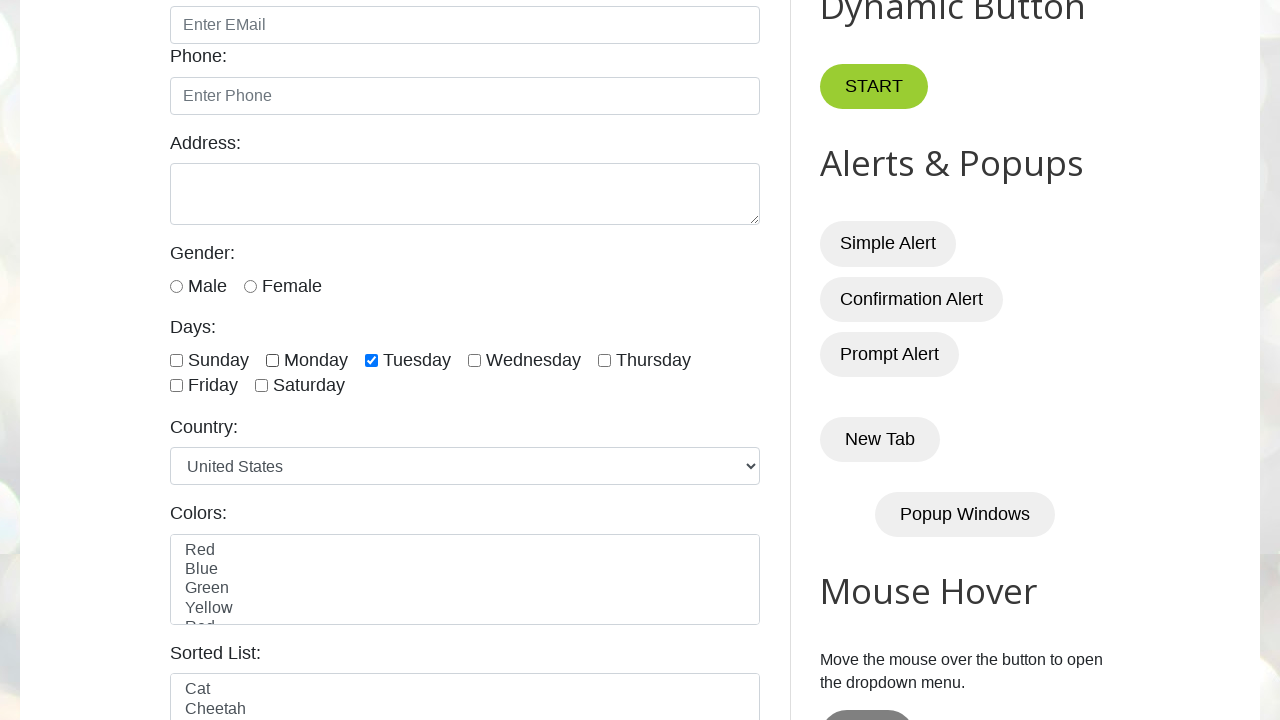

Unchecked checkbox 3 as it was selected at (372, 360) on input.form-check-input[type='checkbox'] >> nth=2
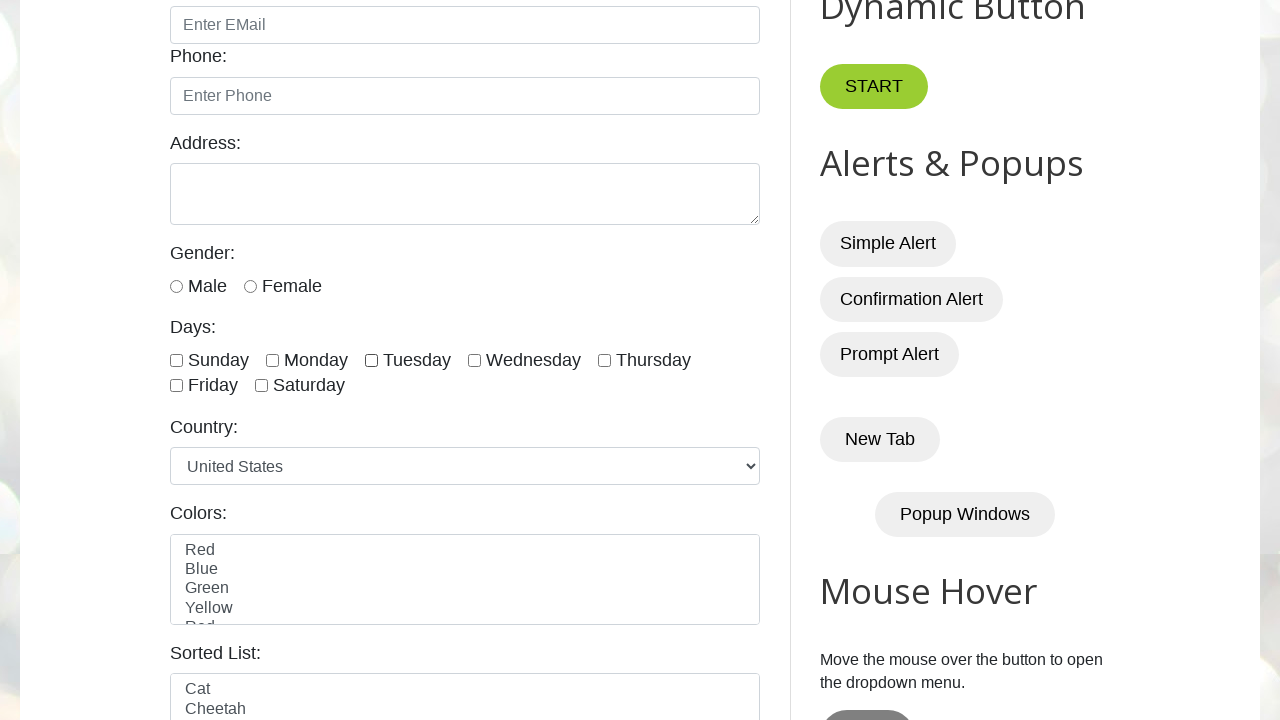

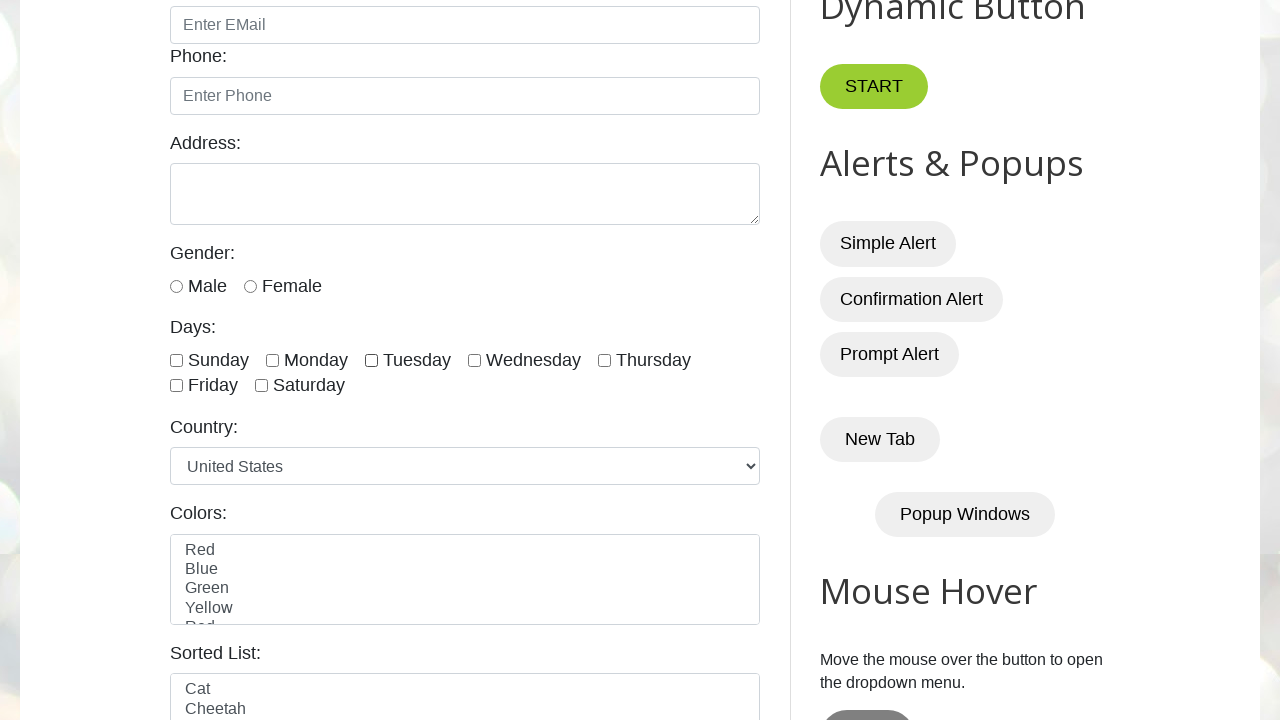